Tests child window handling by clicking a link that opens a new page, extracting text from the new page, and using that text back in the original page

Starting URL: https://rahulshettyacademy.com/loginpagePractise/

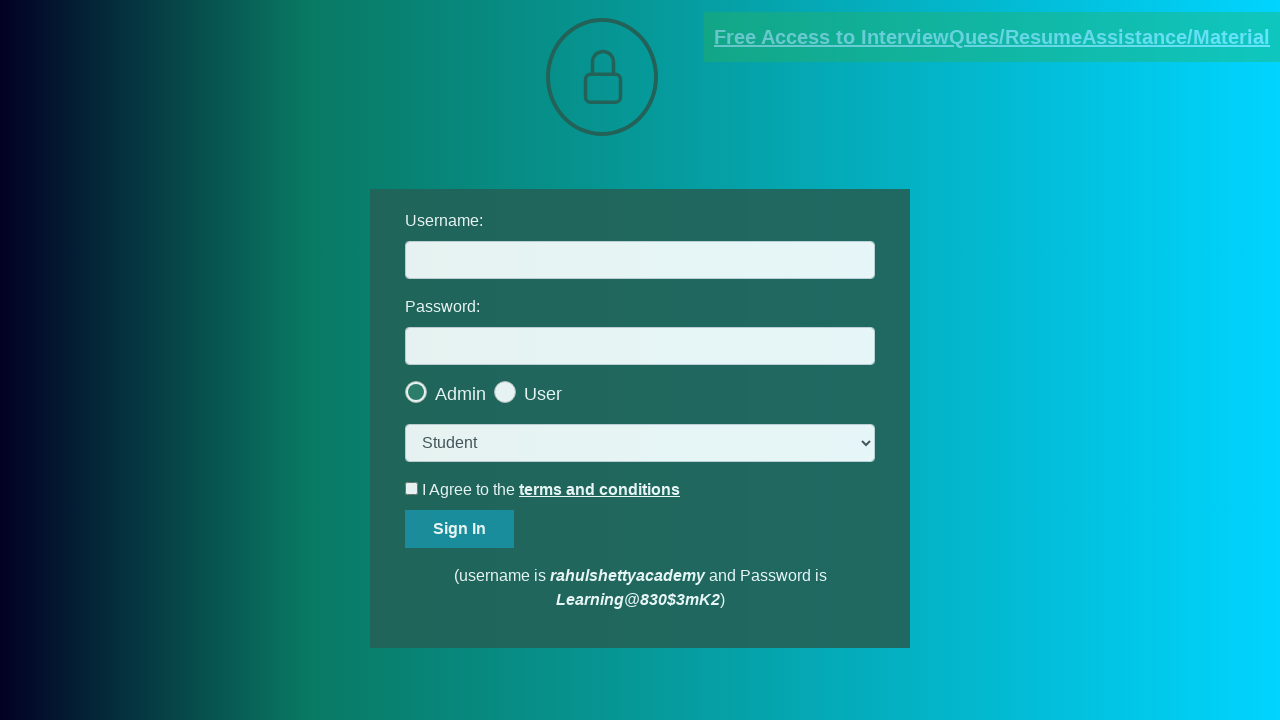

Located document link element
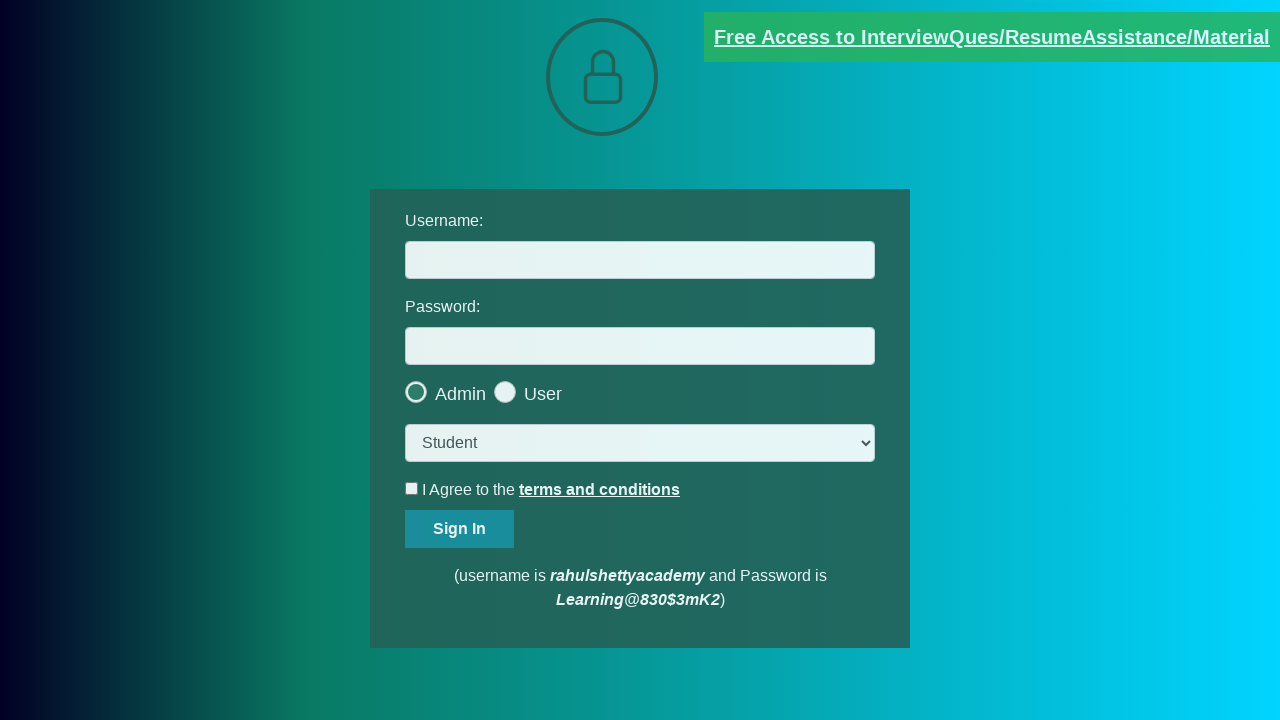

Clicked document link to open new page at (992, 37) on [href*='documents-request']
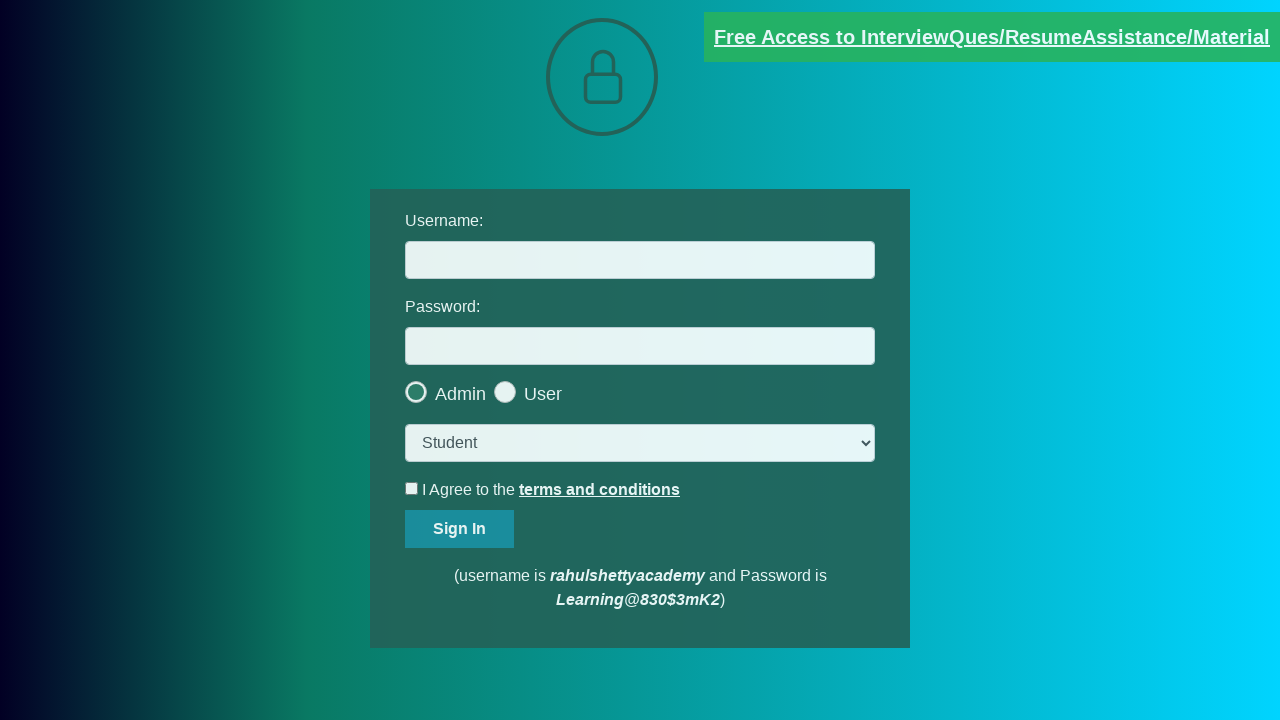

New page object obtained
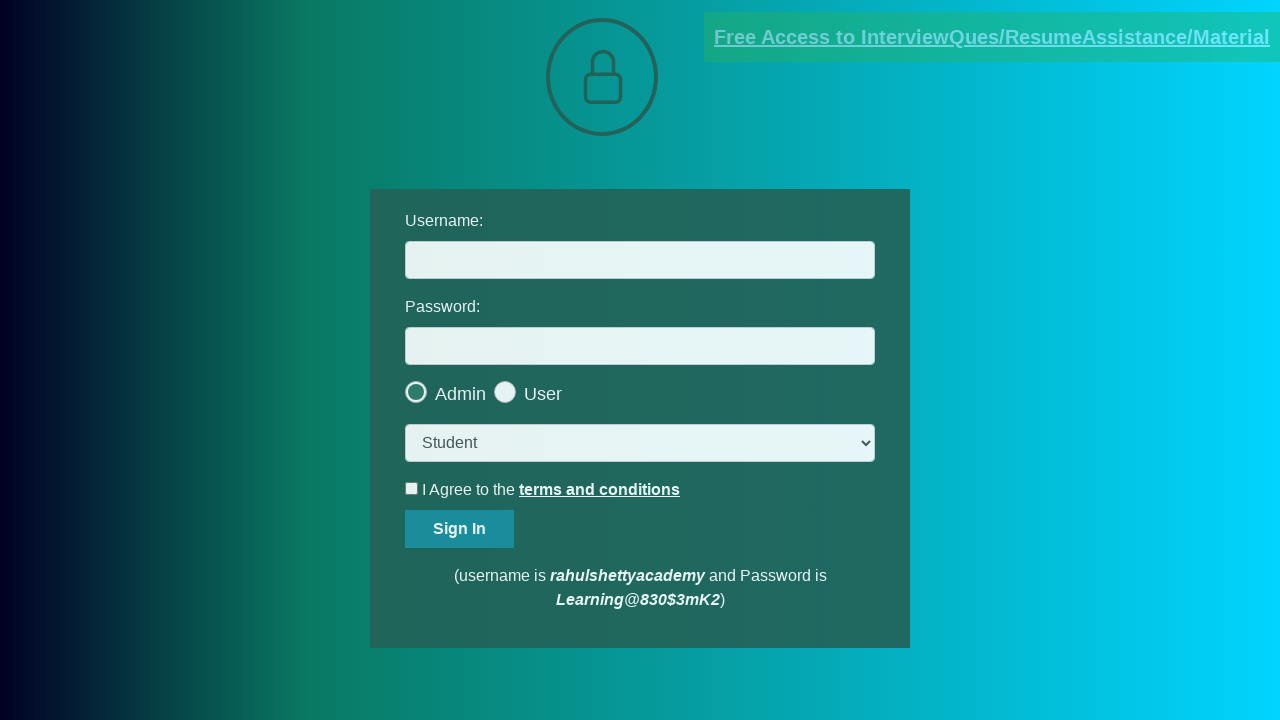

New page loaded completely
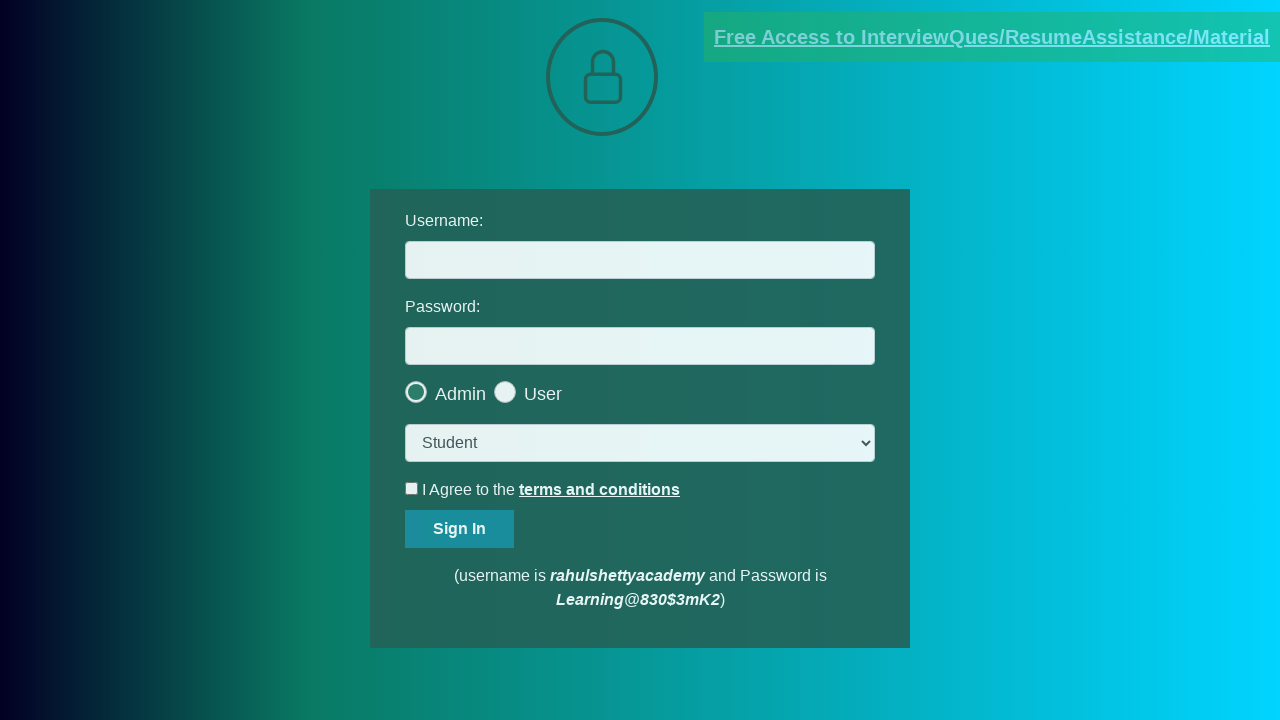

Extracted text from red element on new page
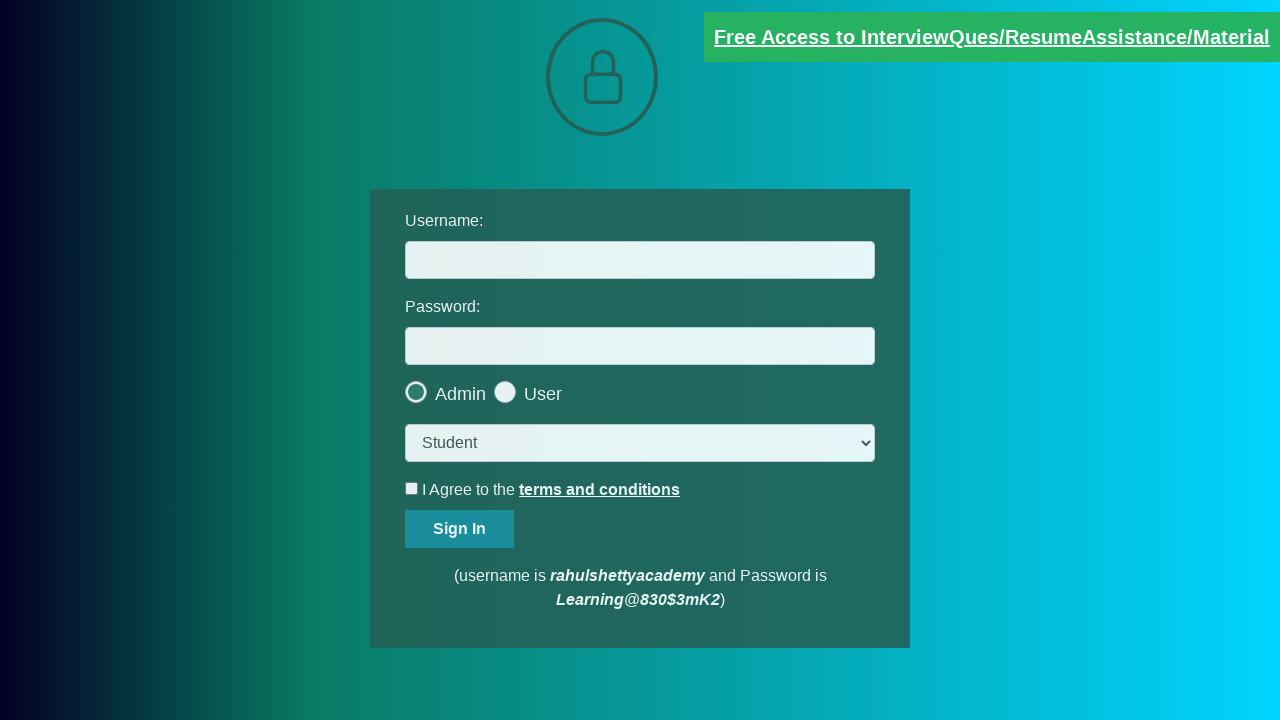

Extracted domain from text: rahulshettyacademy.com
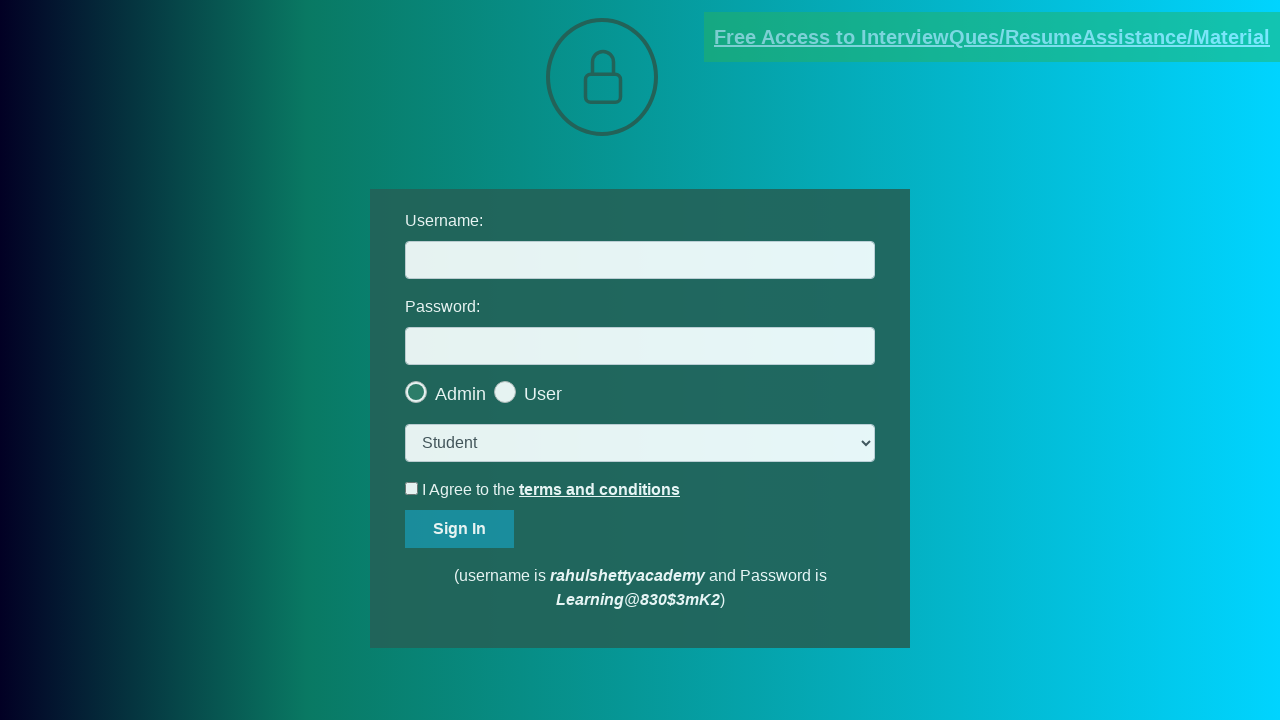

Filled username field with extracted domain: rahulshettyacademy.com on #username
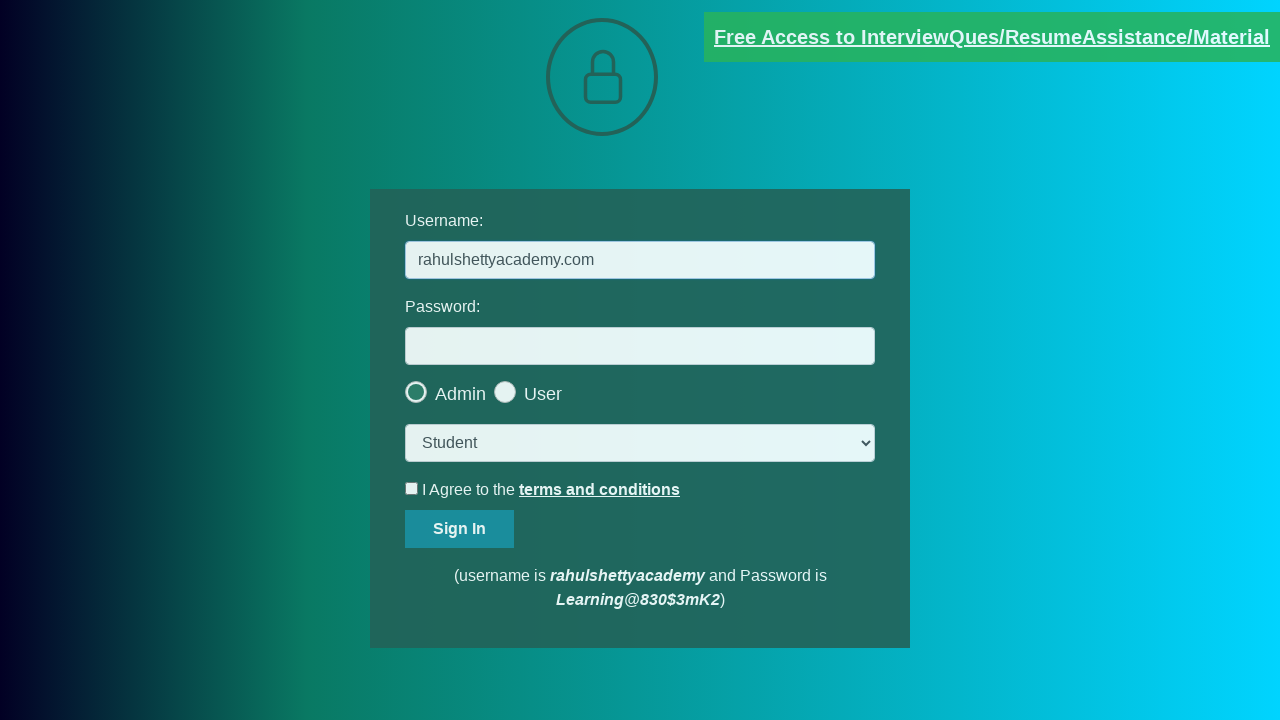

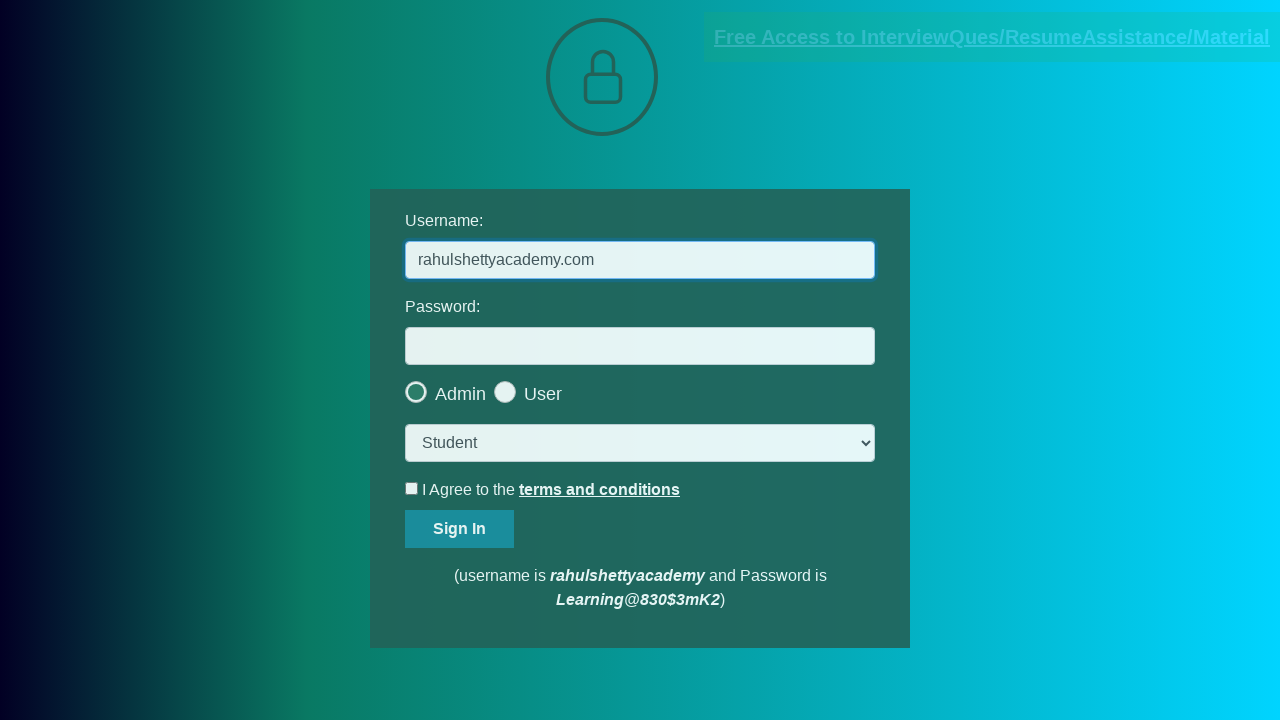